Tests mouse hover action on the "Our Locations" navigation menu item to trigger dropdown display

Starting URL: https://www.mountsinai.org/

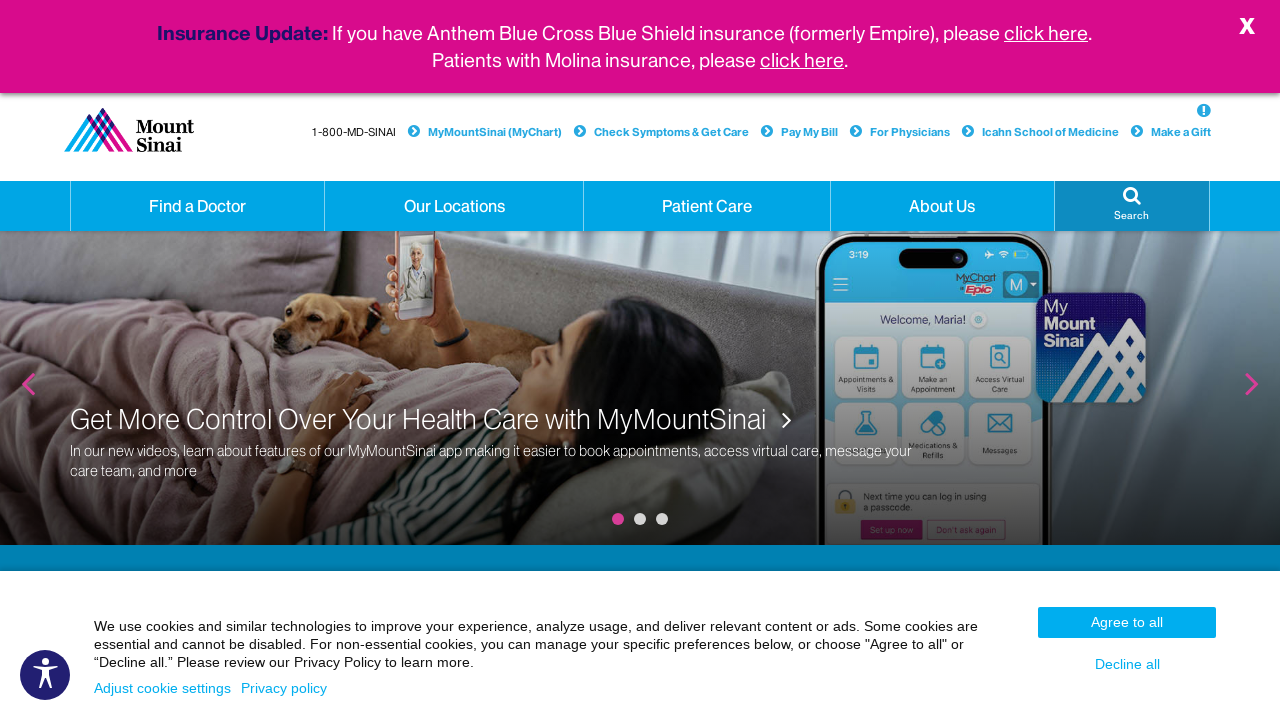

Hovered over 'Our Locations' navigation menu item to trigger dropdown at (454, 206) on xpath=//a[normalize-space(text())='Our Locations' and @class='hidden-xs dropdown
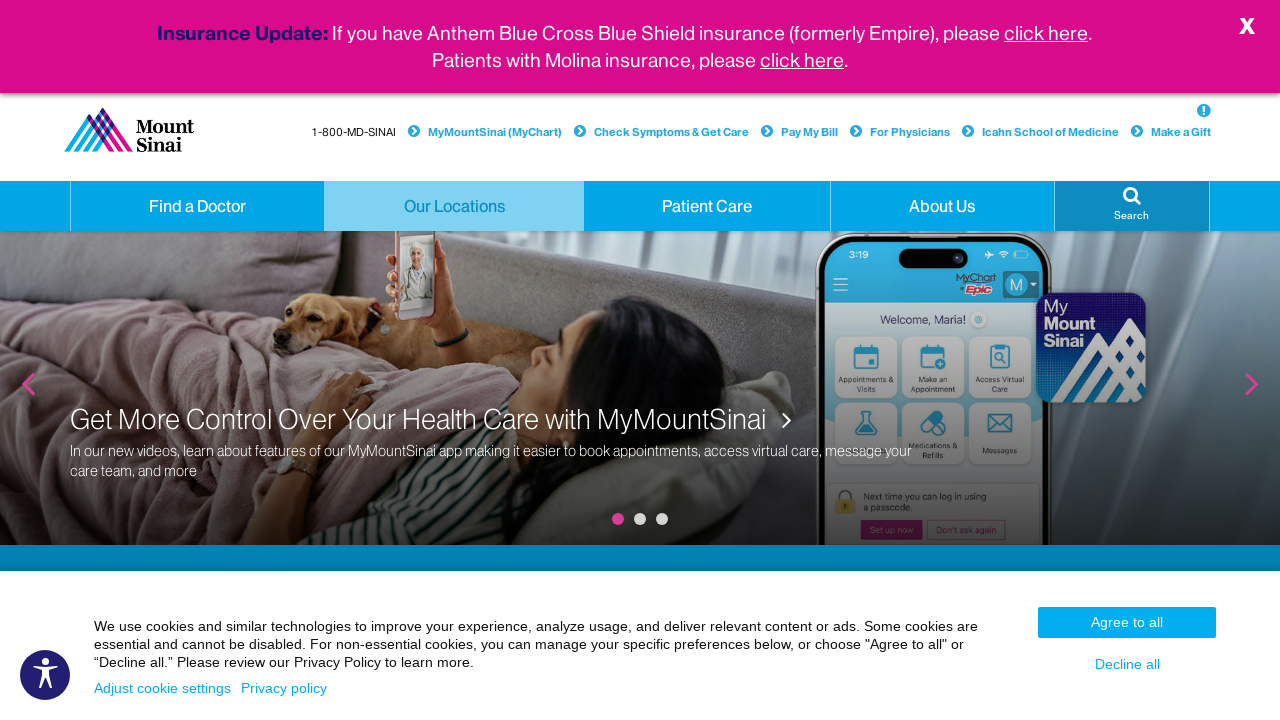

Waited 2 seconds for dropdown menu to display
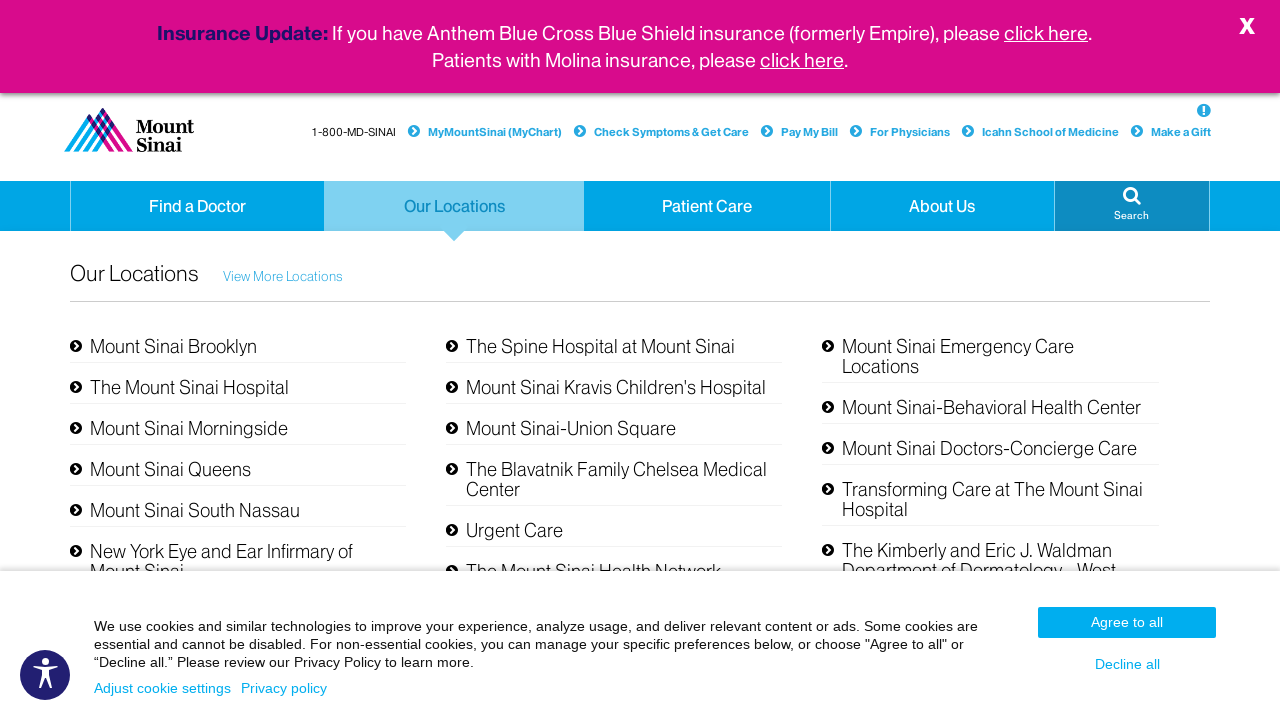

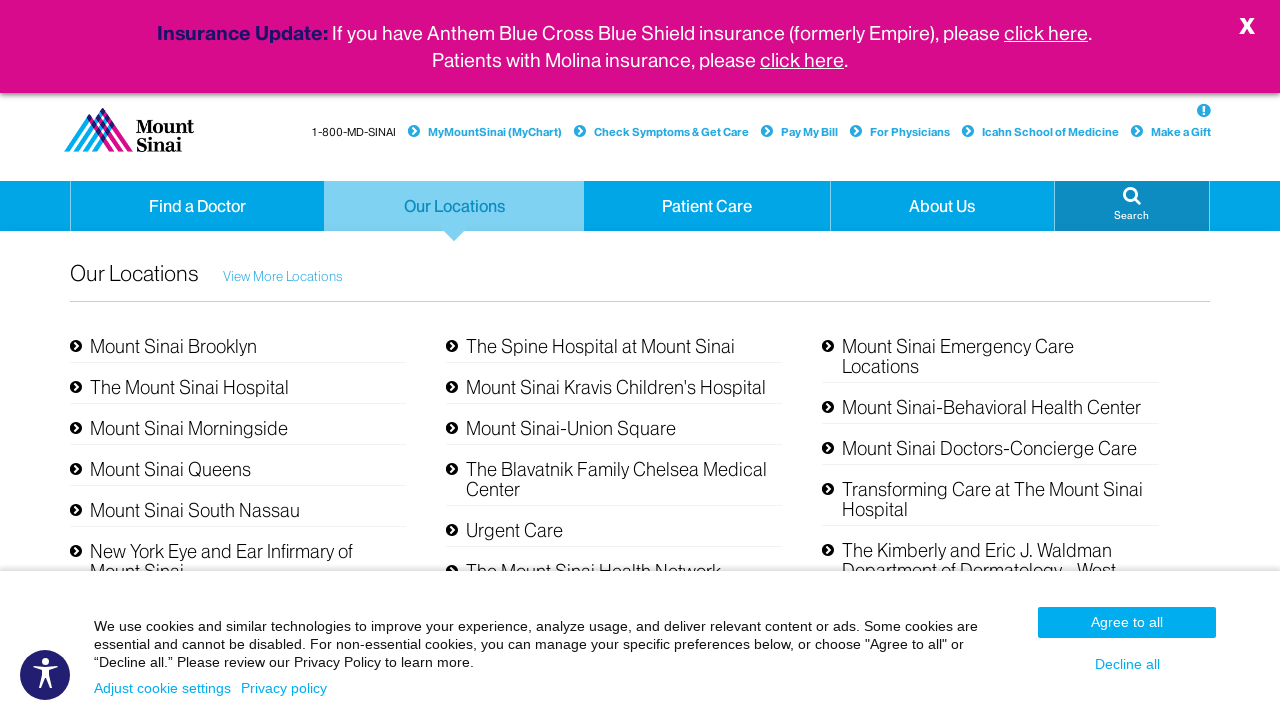